Tests the registration form submission on OpenCart by filling out user details and clicking the submit button

Starting URL: https://naveenautomationlabs.com/opencart/index.php?route=account/register

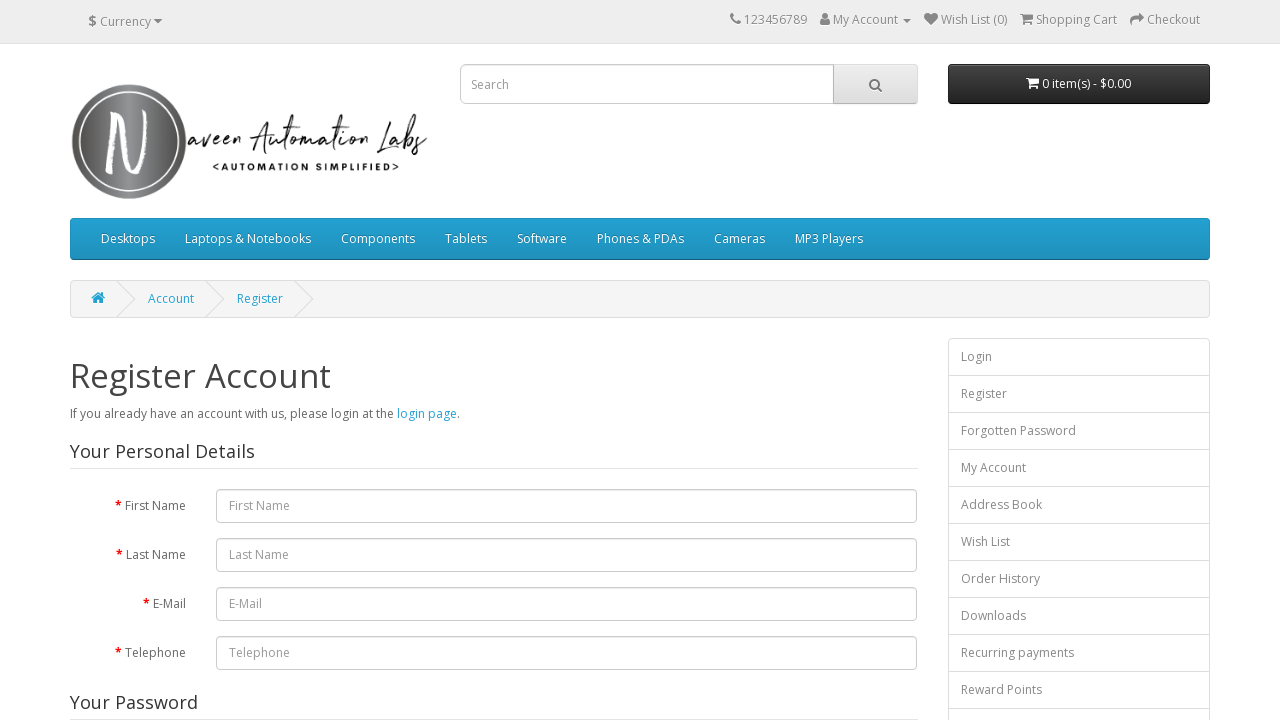

Filled first name field with 'kalpana' on input[name='firstname']
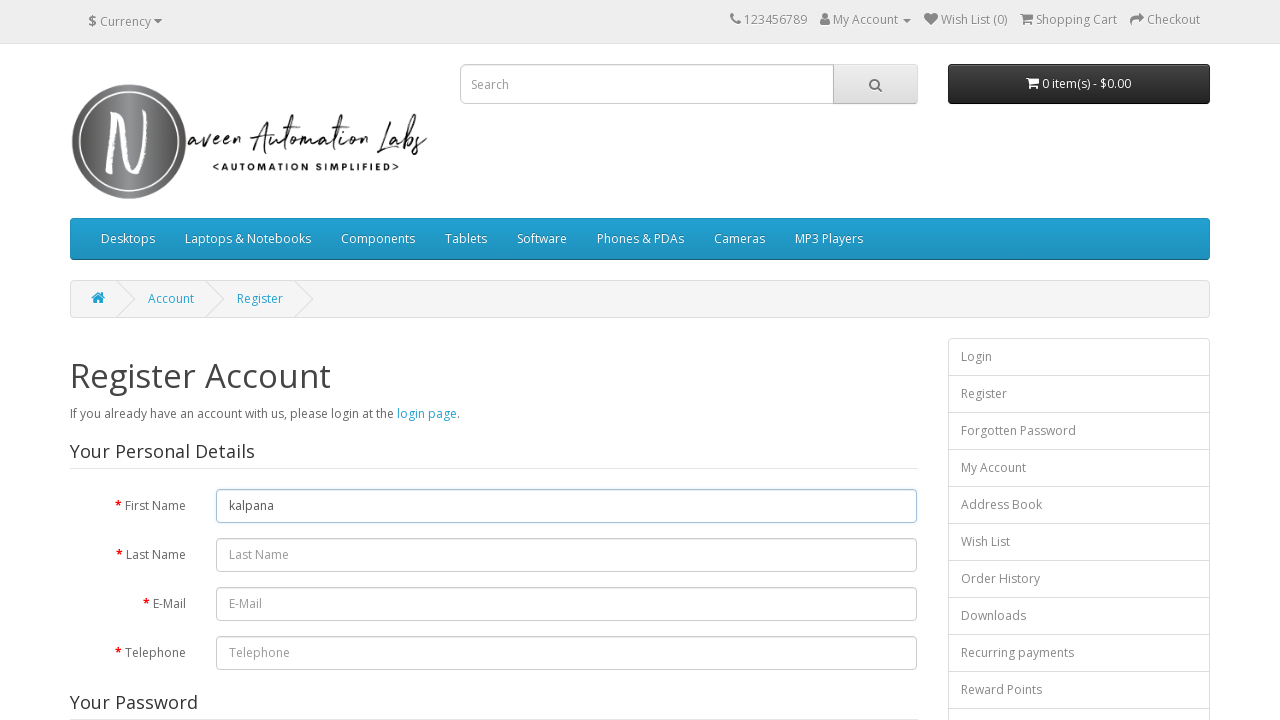

Filled last name field with 'valivarthy' on input[name='lastname']
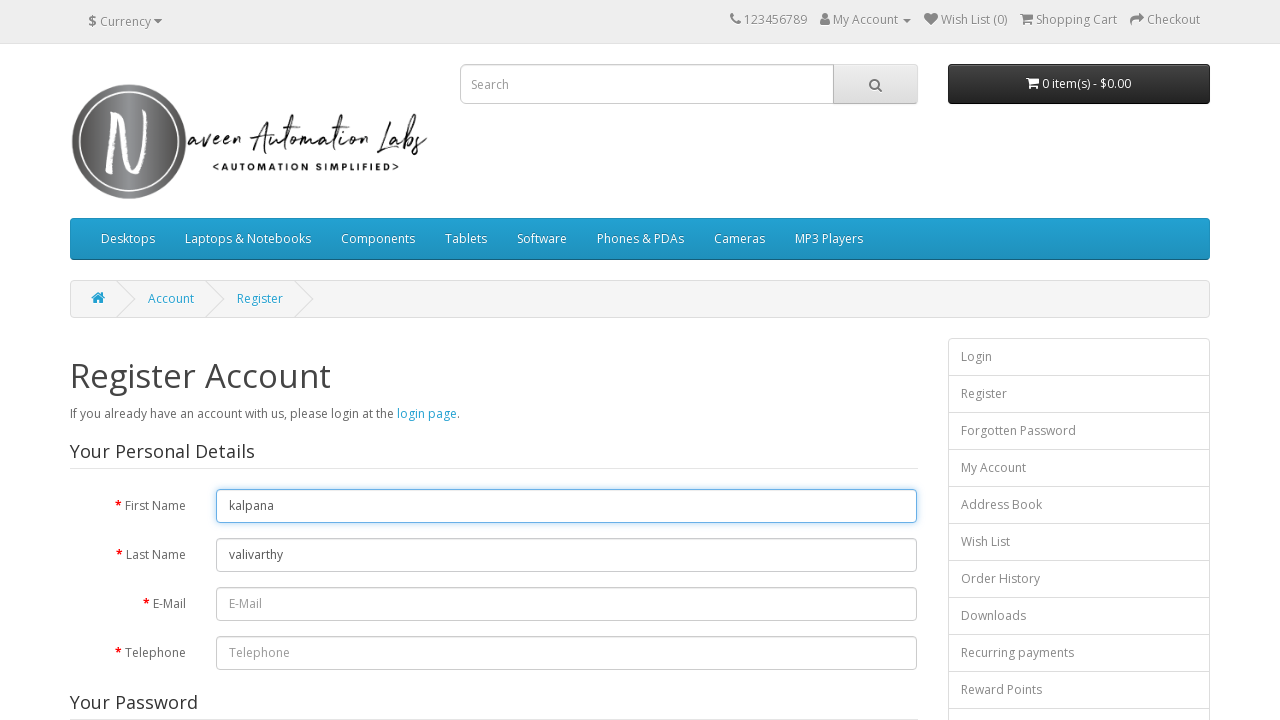

Filled email field with 'testuser7482@example.com' on input[name='email']
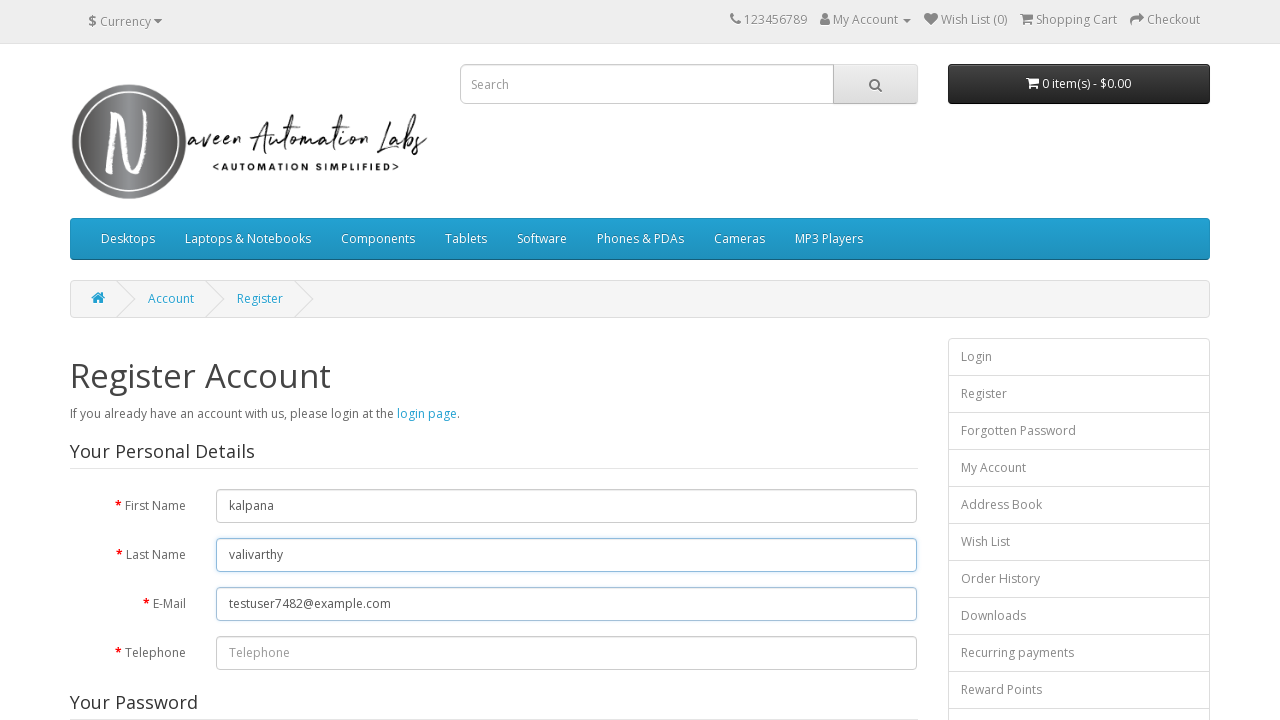

Filled telephone field with '9876543210' on input[name='telephone']
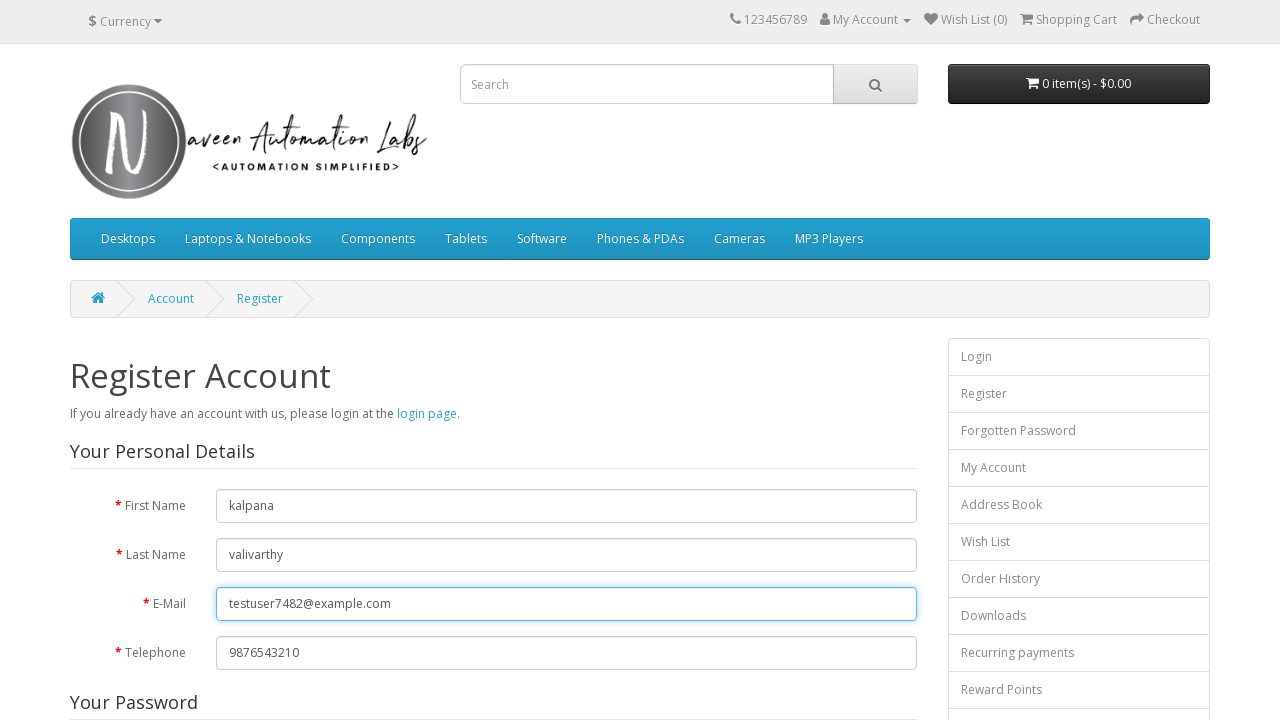

Filled password field with 'TestPass123!' on input[name='password']
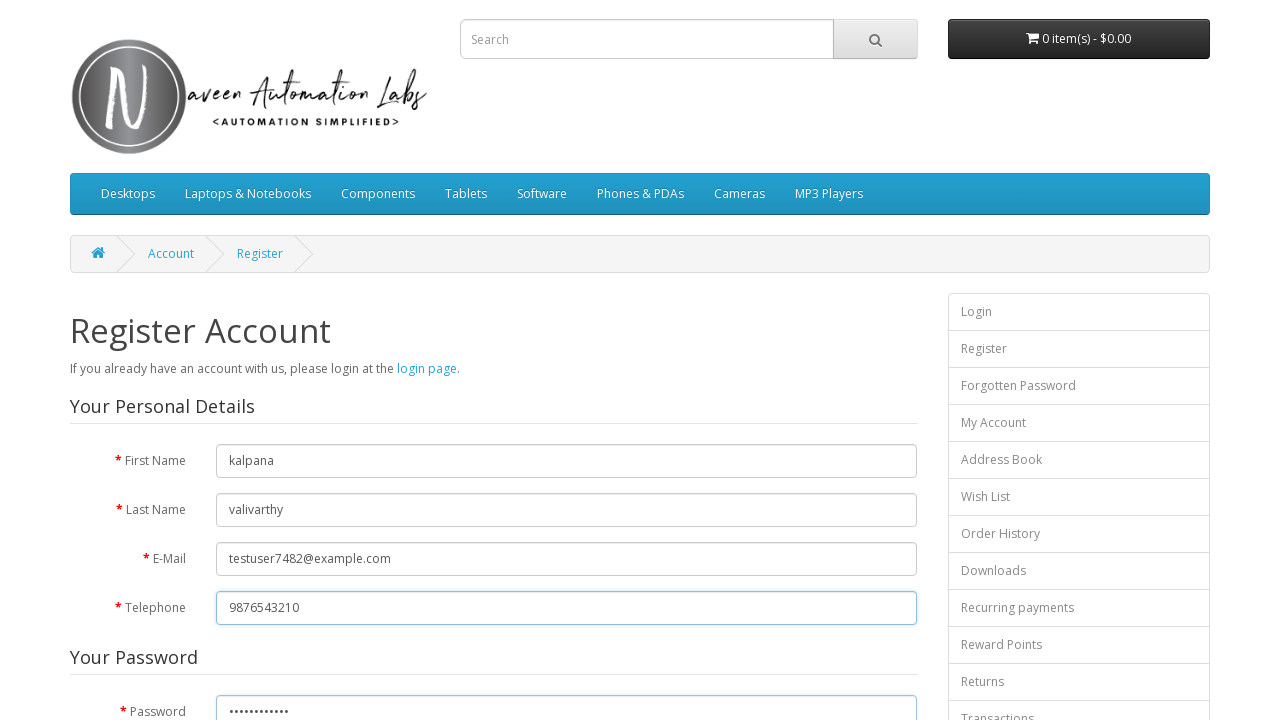

Filled password confirmation field with 'TestPass123!' on input[name='confirm']
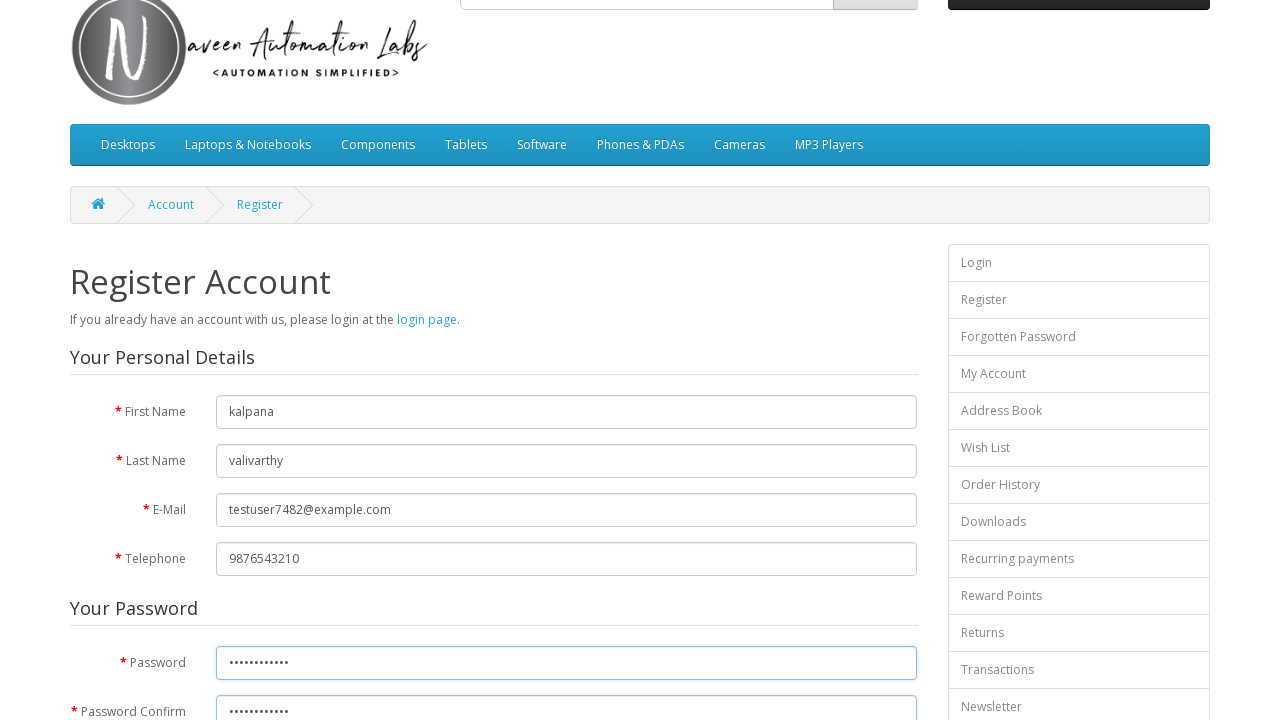

Clicked submit button to register account at (879, 427) on input[type='submit']
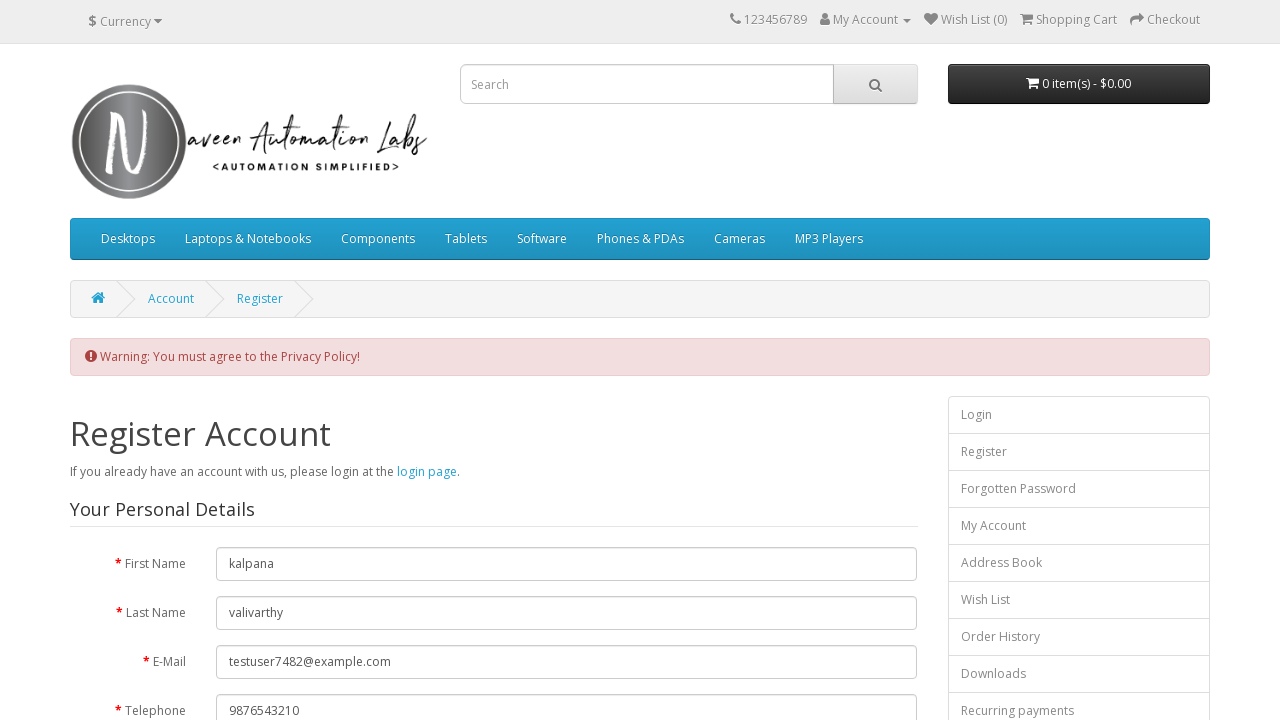

Waited for page to load after form submission
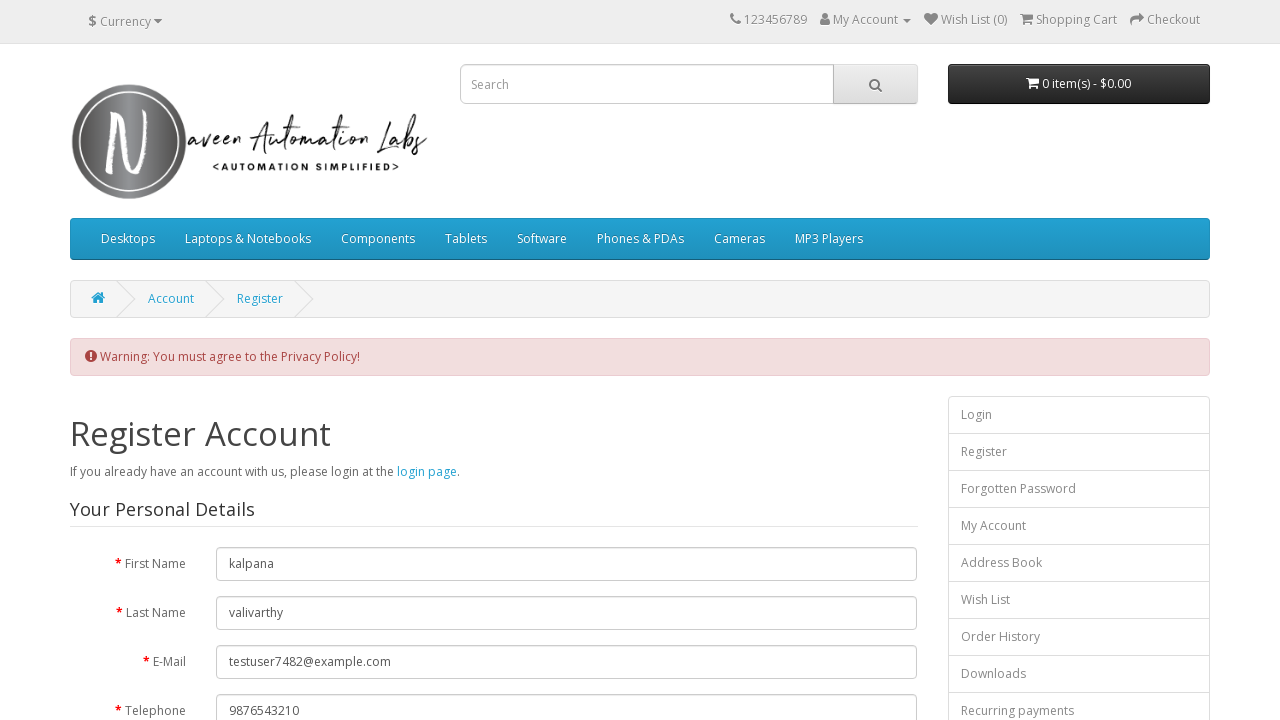

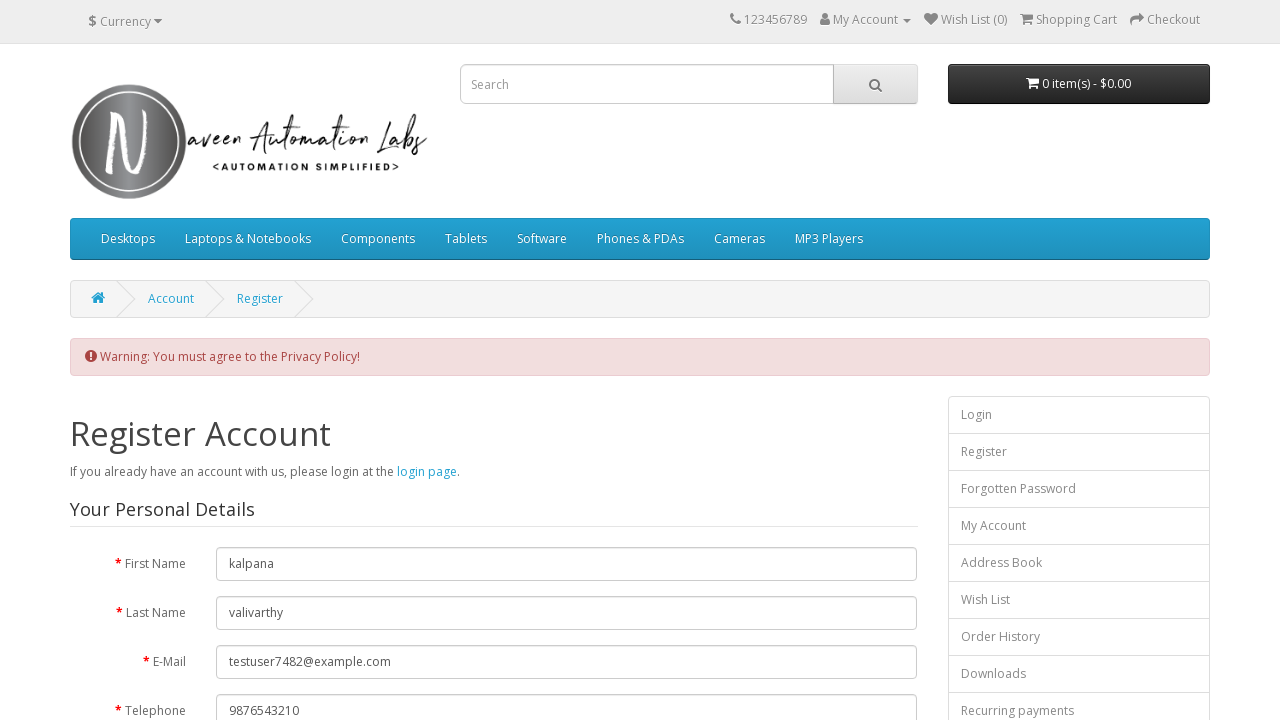